Navigates to the Zoomcar Bangalore page and sets the browser window size

Starting URL: https://www.zoomcar.com/bangalore/

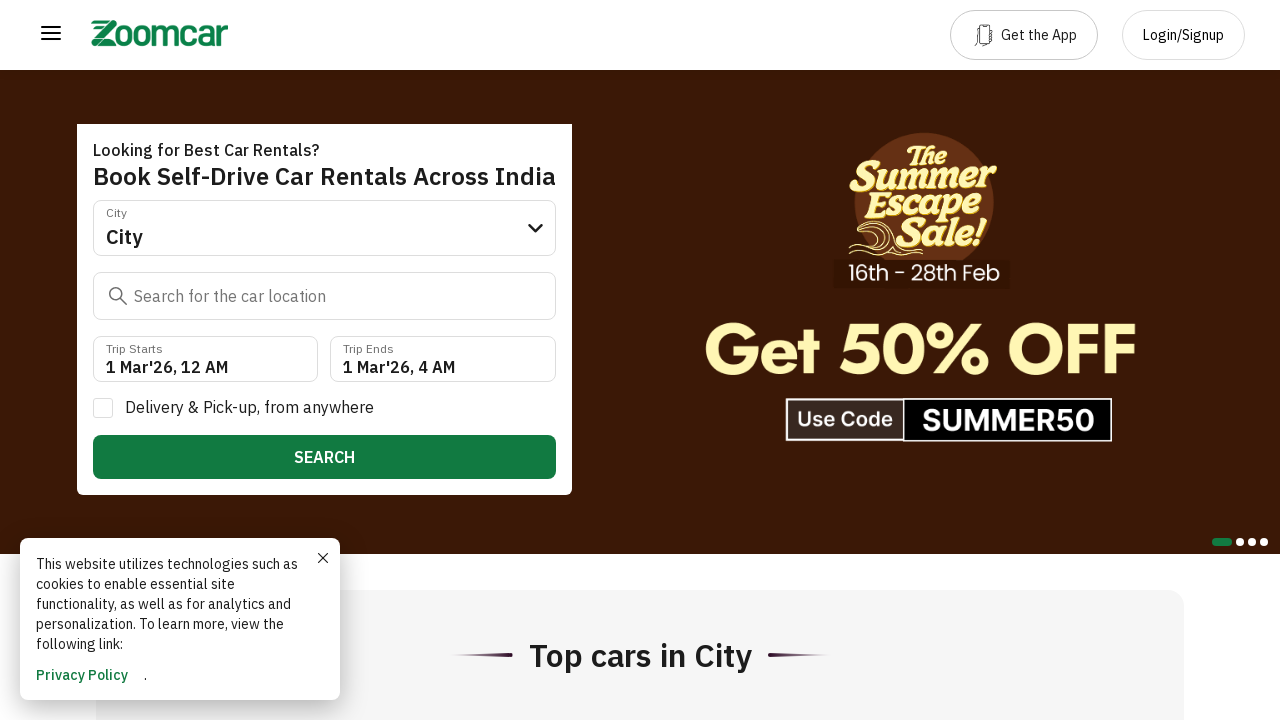

Set browser viewport size to 800x700
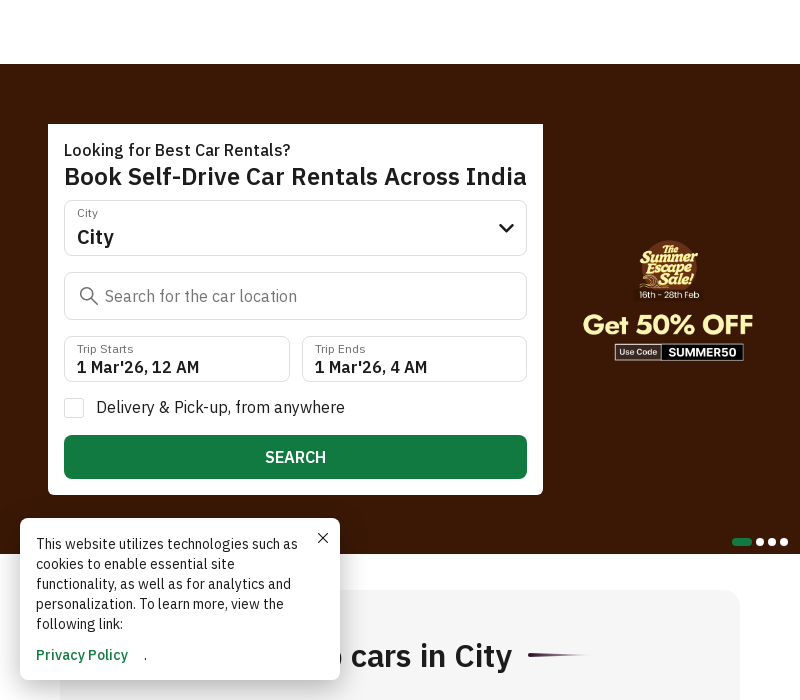

Page loaded (domcontentloaded event fired)
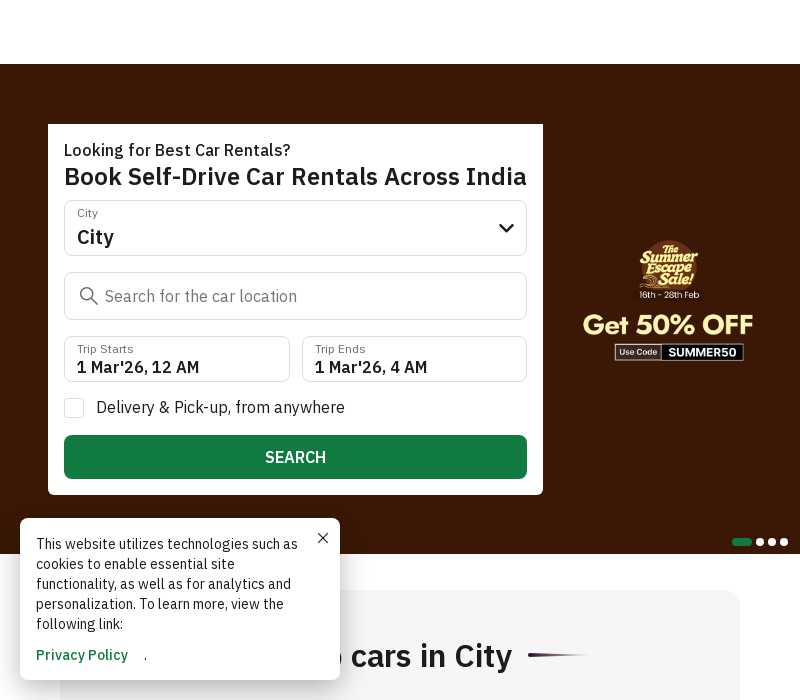

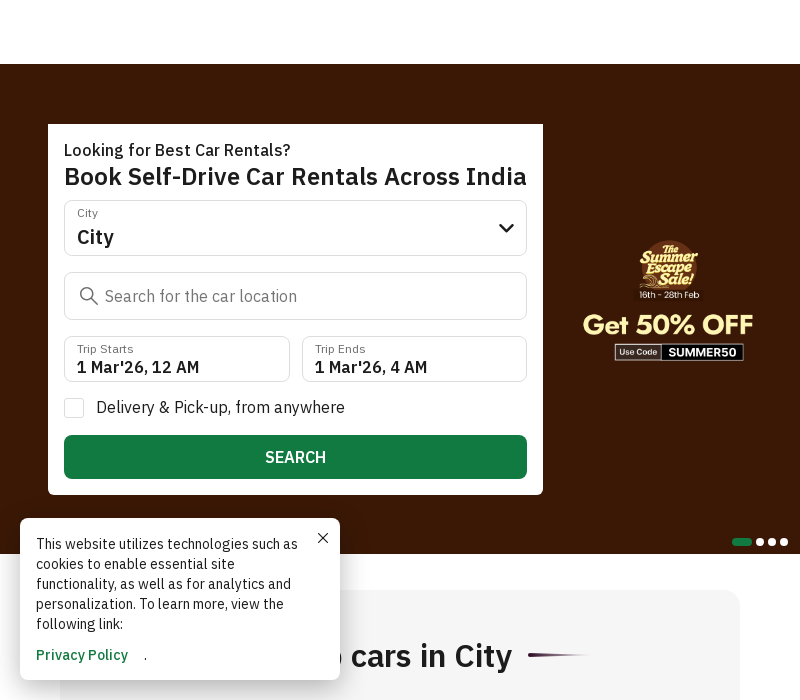